Tests registration form by filling three required fields in the first block and submitting the form

Starting URL: http://suninjuly.github.io/registration1.html

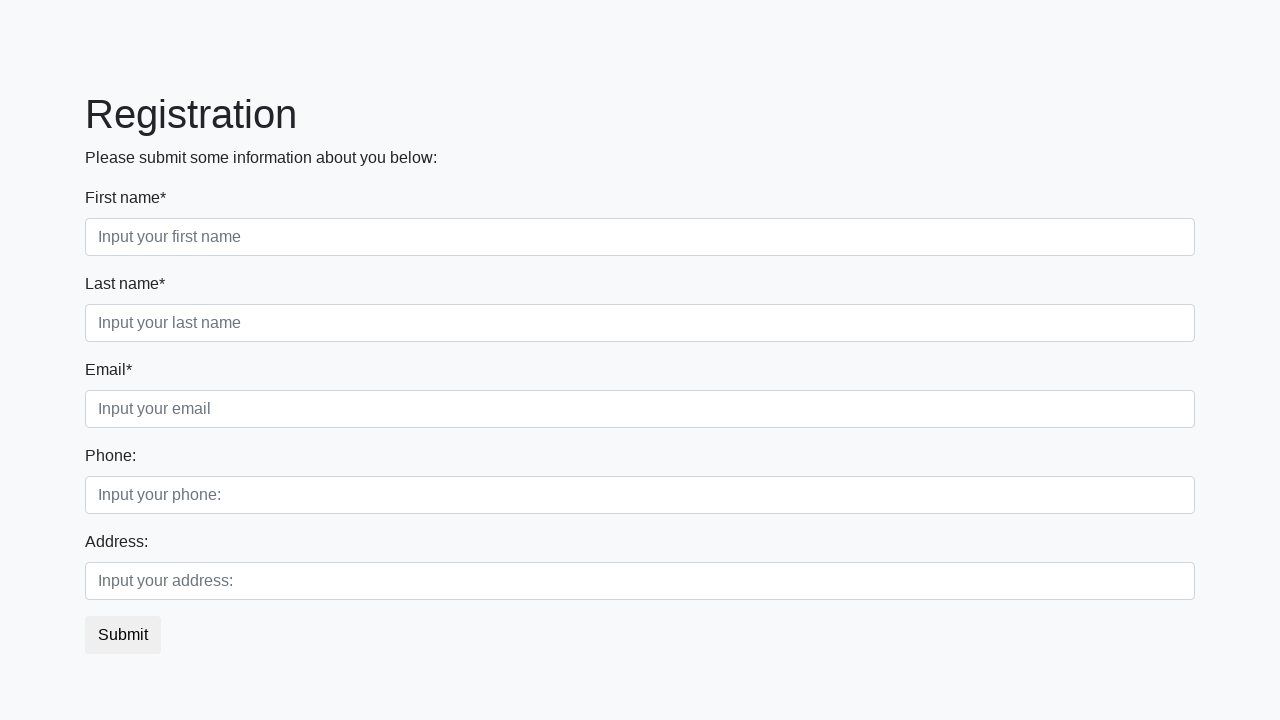

Filled first name field with 'John' on .first_block .form-control.first
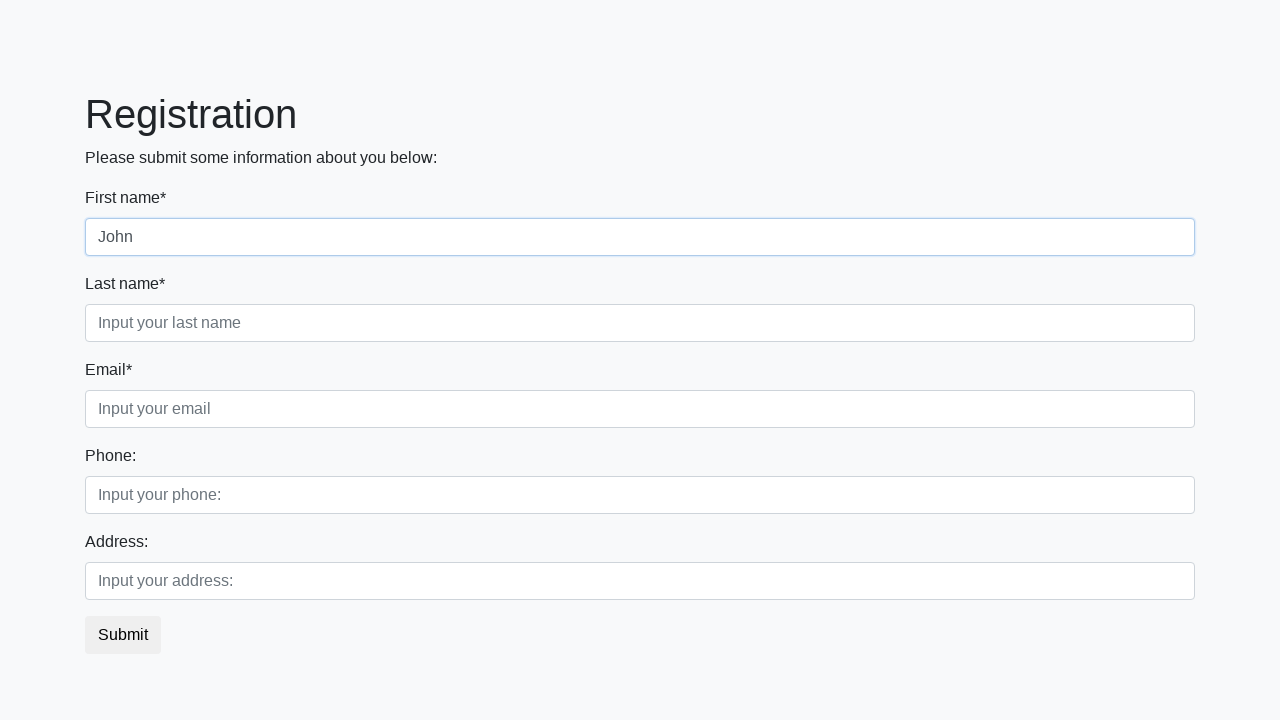

Filled last name field with 'Smith' on .first_block .form-control.second
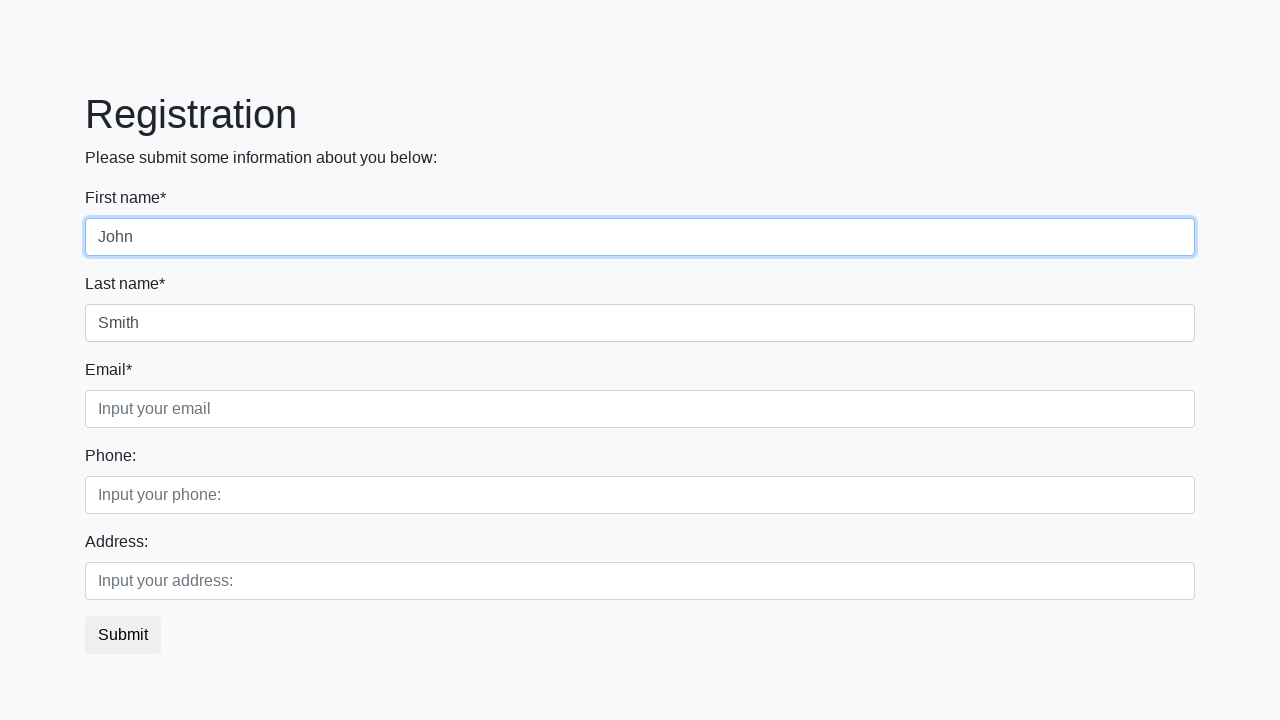

Filled email field with 'john.smith@example.com' on .first_block .form-control.third
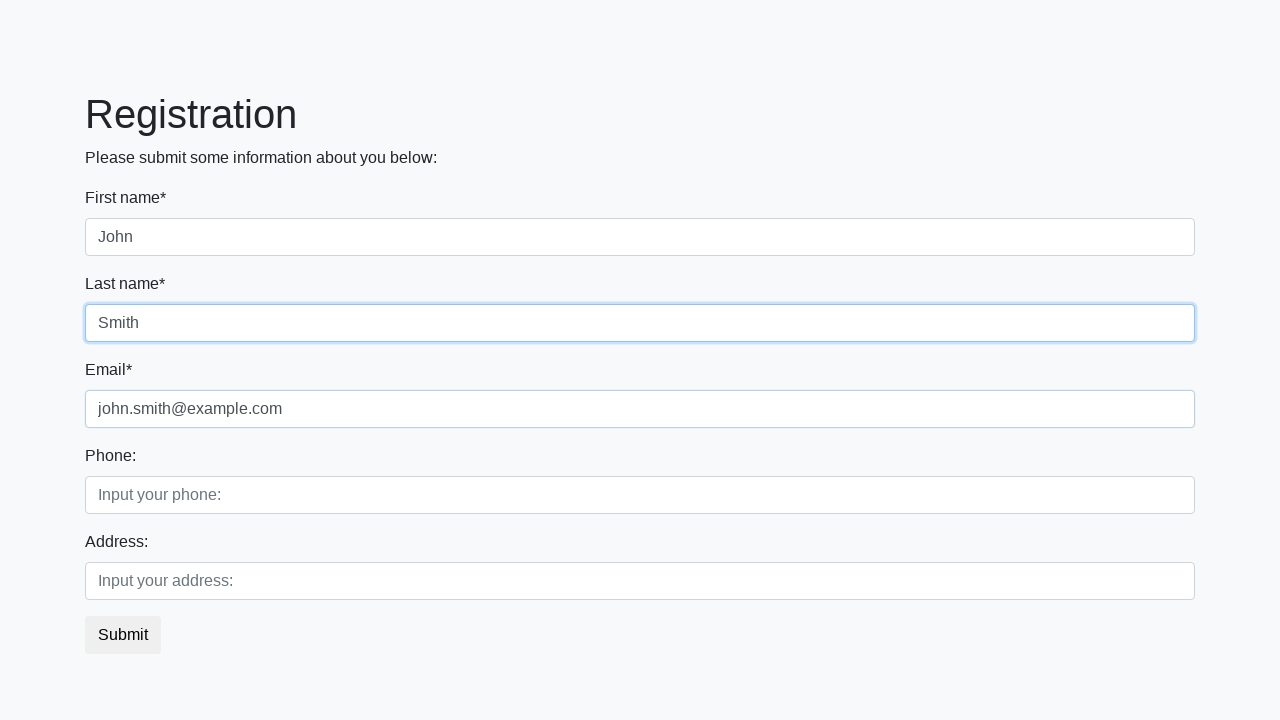

Clicked submit button to submit registration form at (123, 635) on button.btn
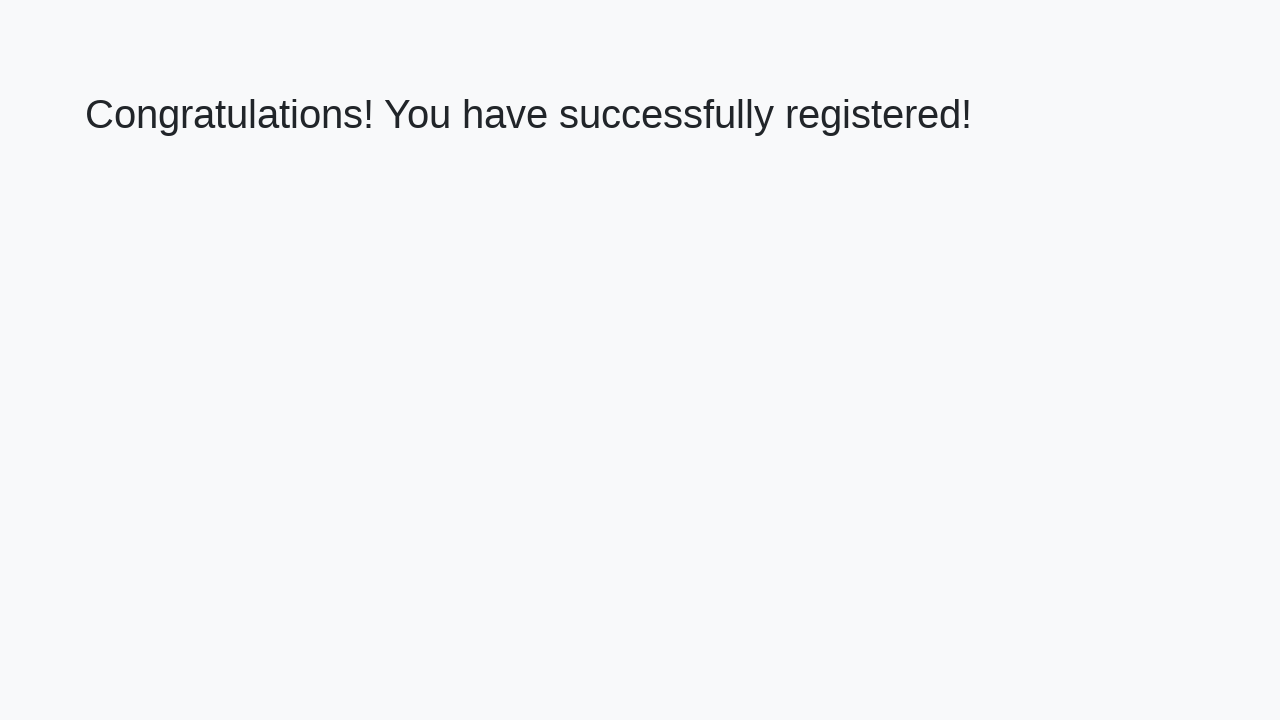

Registration success page loaded with h1 element
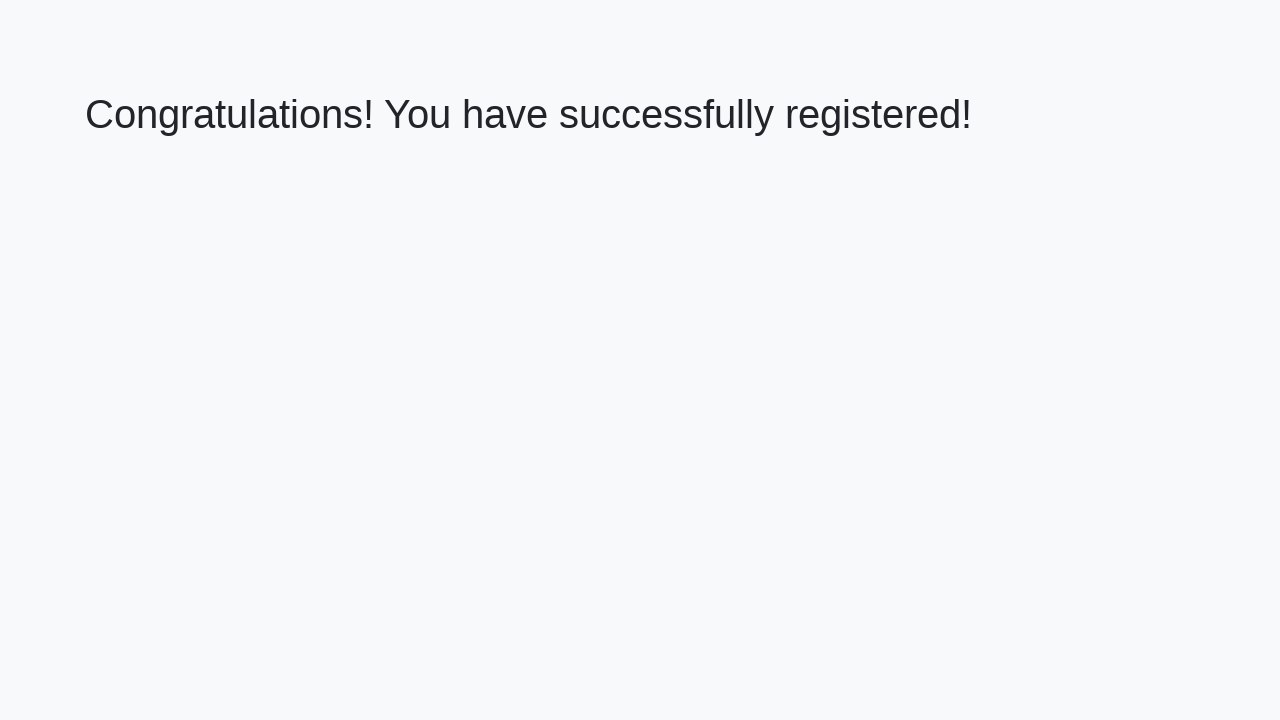

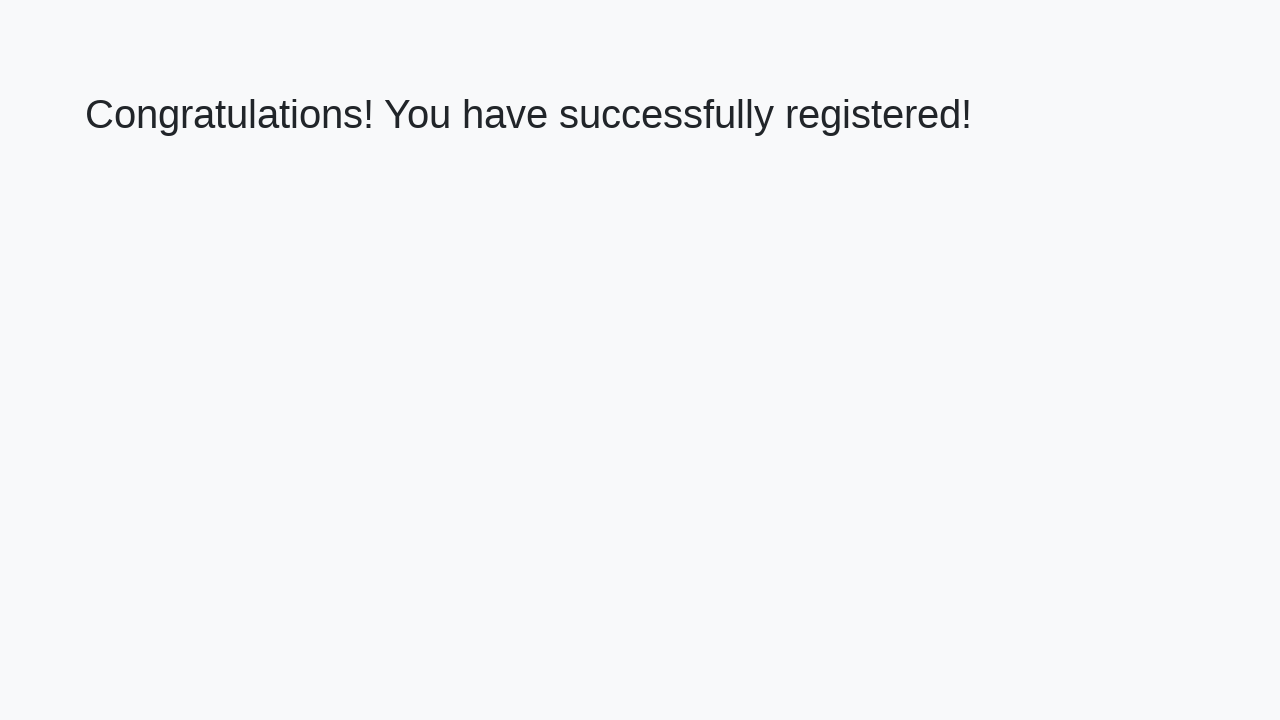